Tests editing a todo item by double-clicking it, filling in new text, and pressing Enter.

Starting URL: https://demo.playwright.dev/todomvc

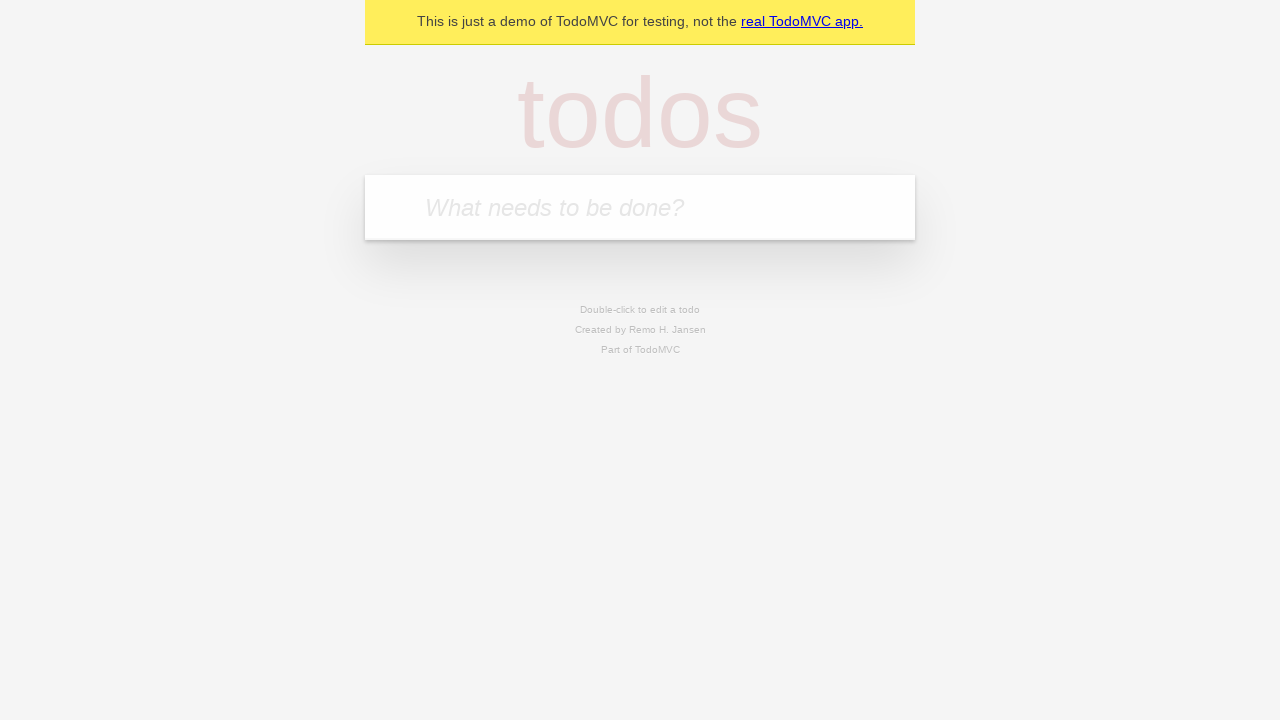

Filled input field with 'buy some cheese' on internal:attr=[placeholder="What needs to be done?"i]
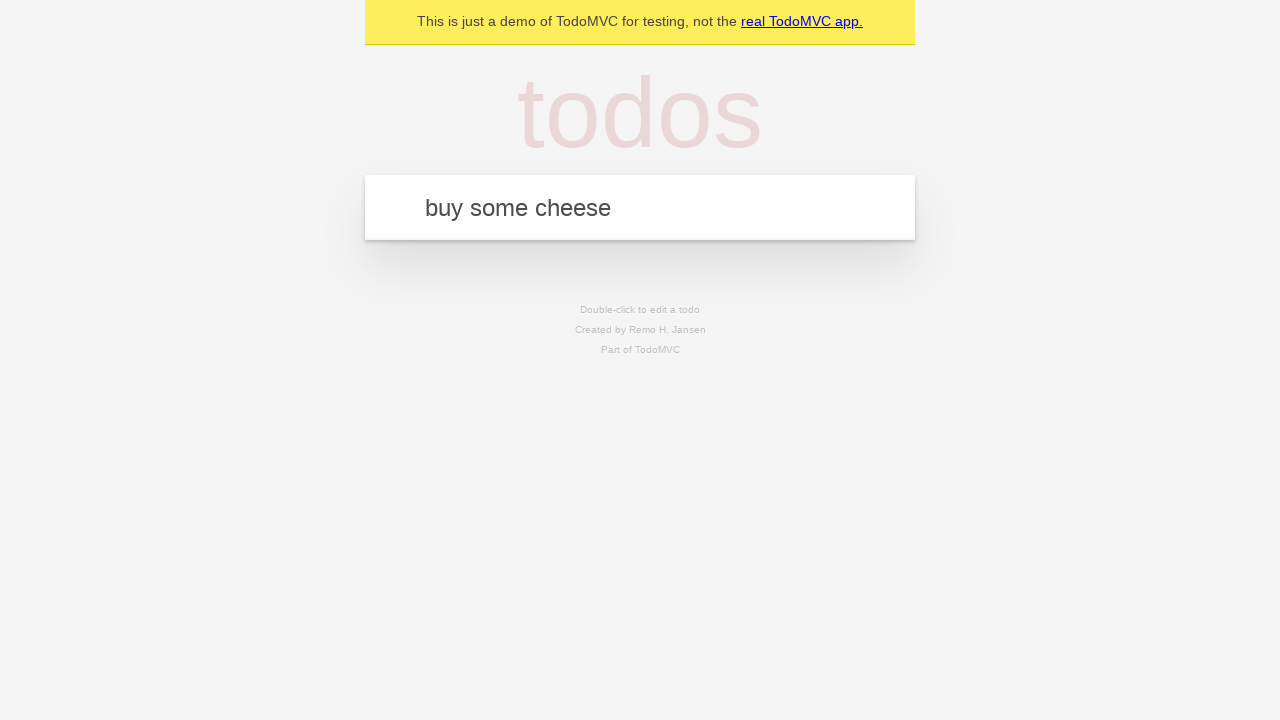

Pressed Enter to add first todo item on internal:attr=[placeholder="What needs to be done?"i]
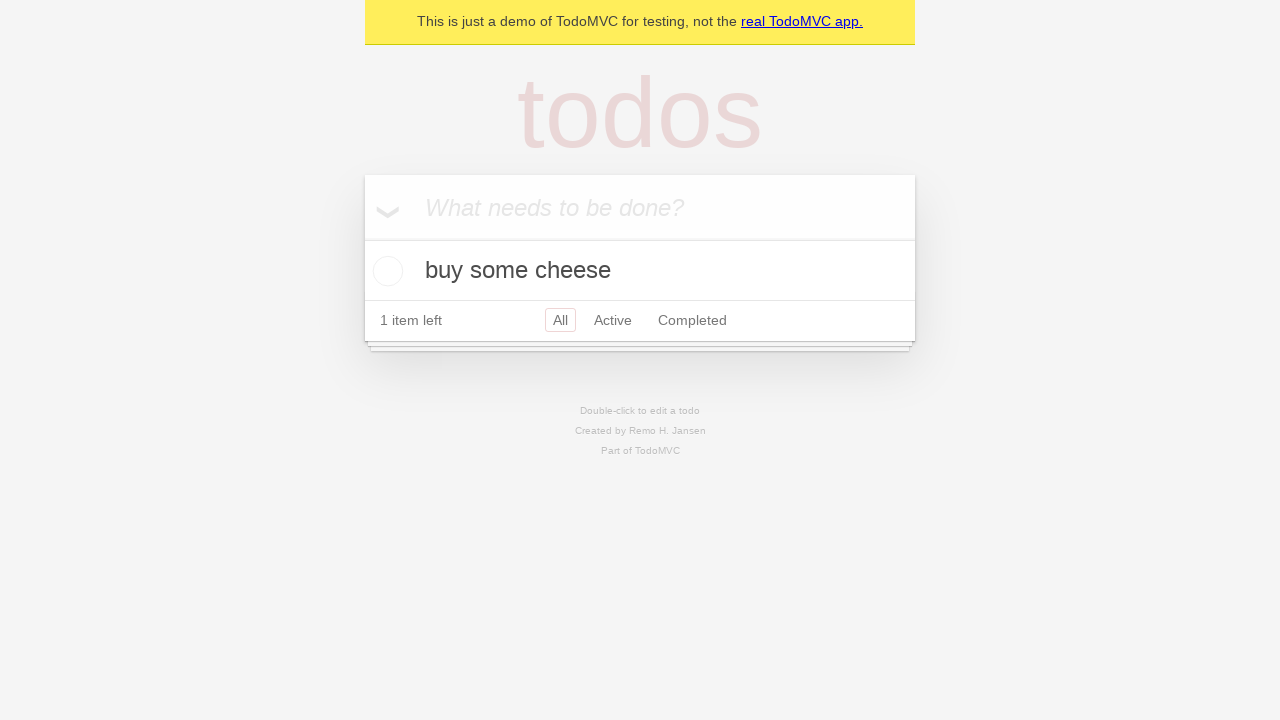

Filled input field with 'feed the cat' on internal:attr=[placeholder="What needs to be done?"i]
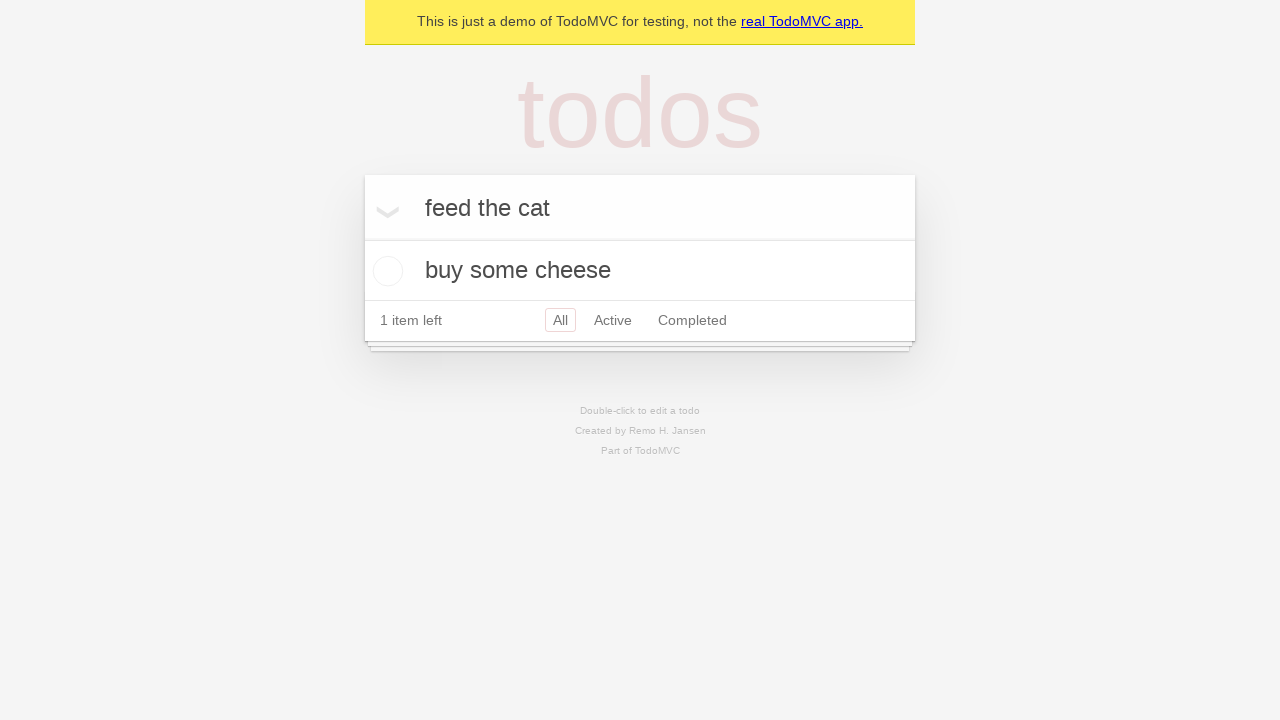

Pressed Enter to add second todo item on internal:attr=[placeholder="What needs to be done?"i]
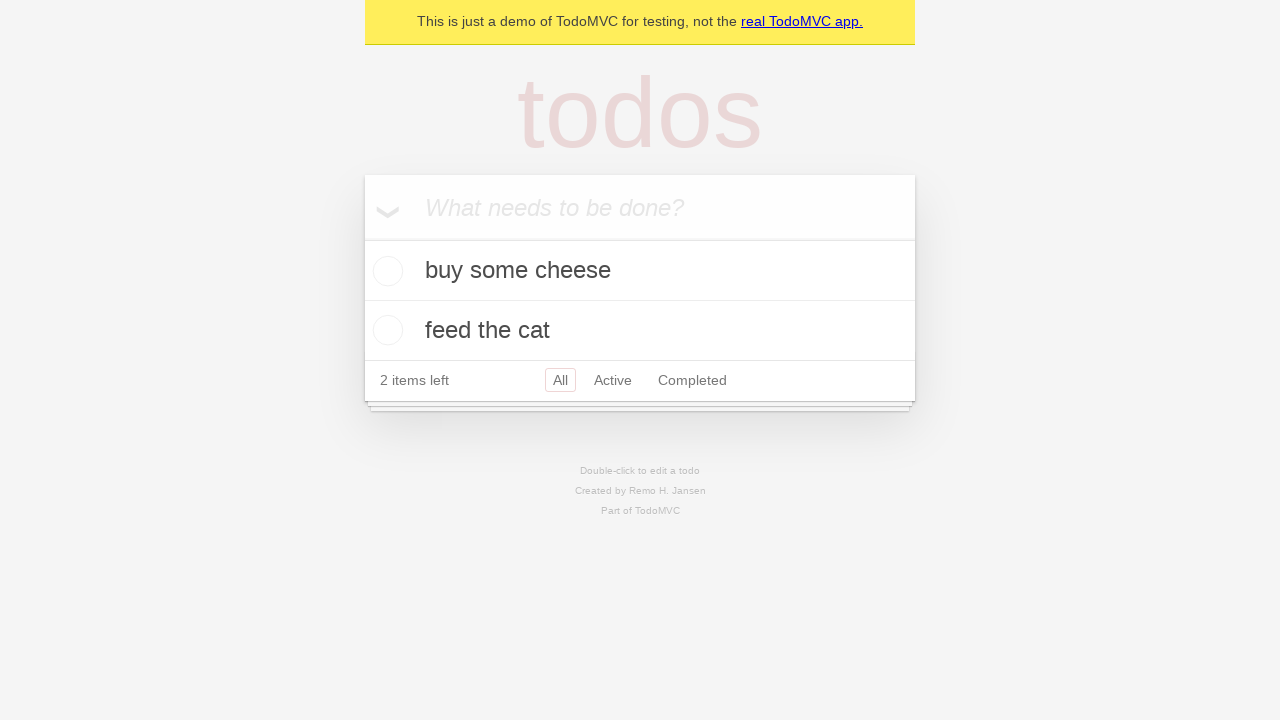

Filled input field with 'book a doctors appointment' on internal:attr=[placeholder="What needs to be done?"i]
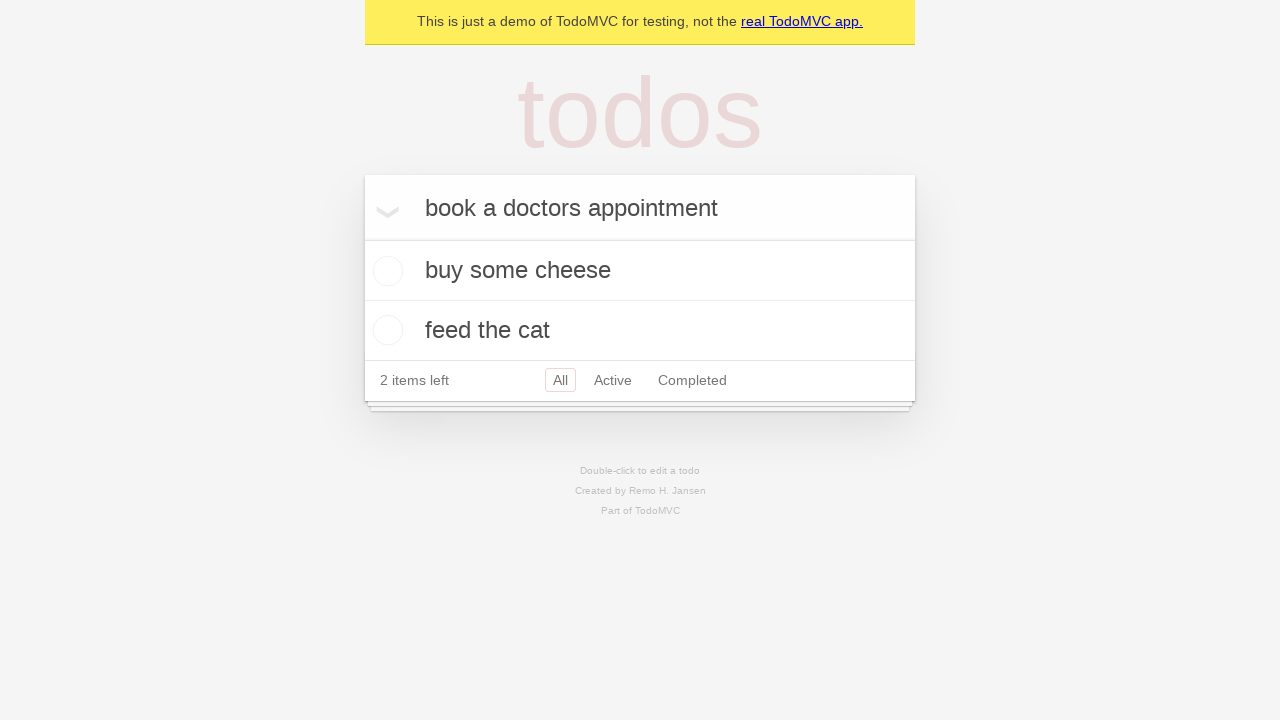

Pressed Enter to add third todo item on internal:attr=[placeholder="What needs to be done?"i]
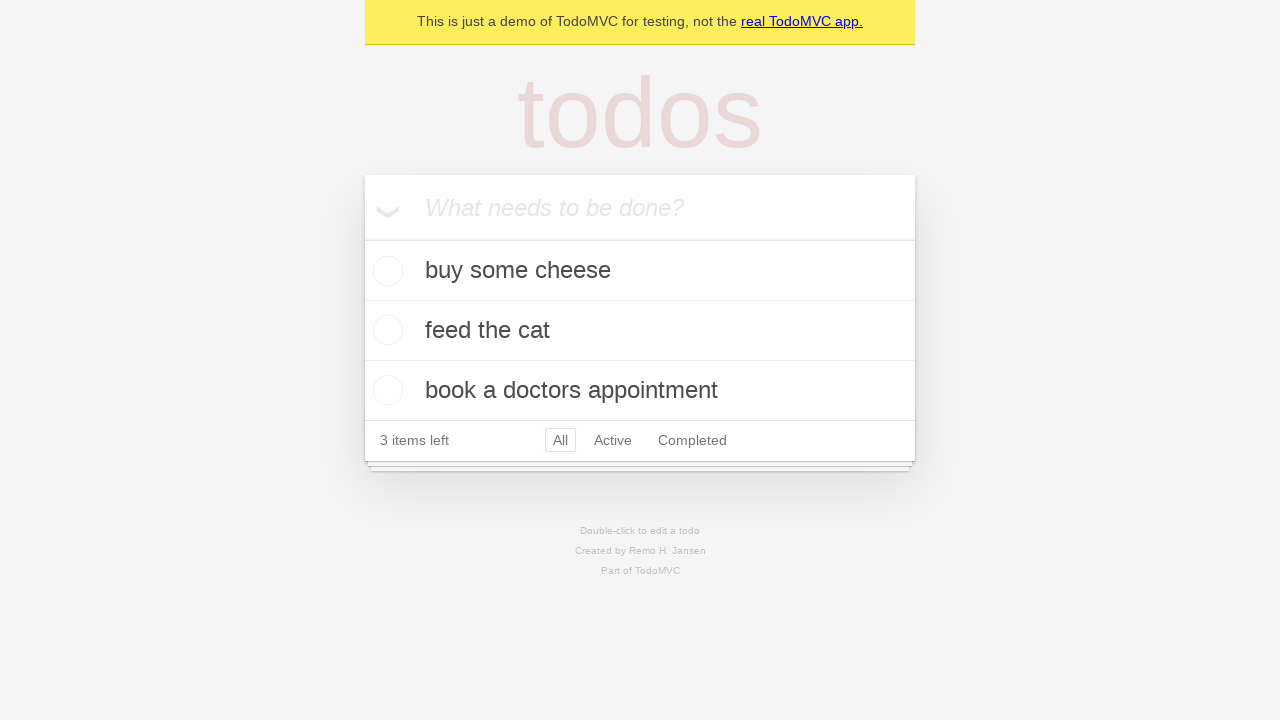

Double-clicked second todo item to enter edit mode at (640, 331) on internal:testid=[data-testid="todo-item"s] >> nth=1
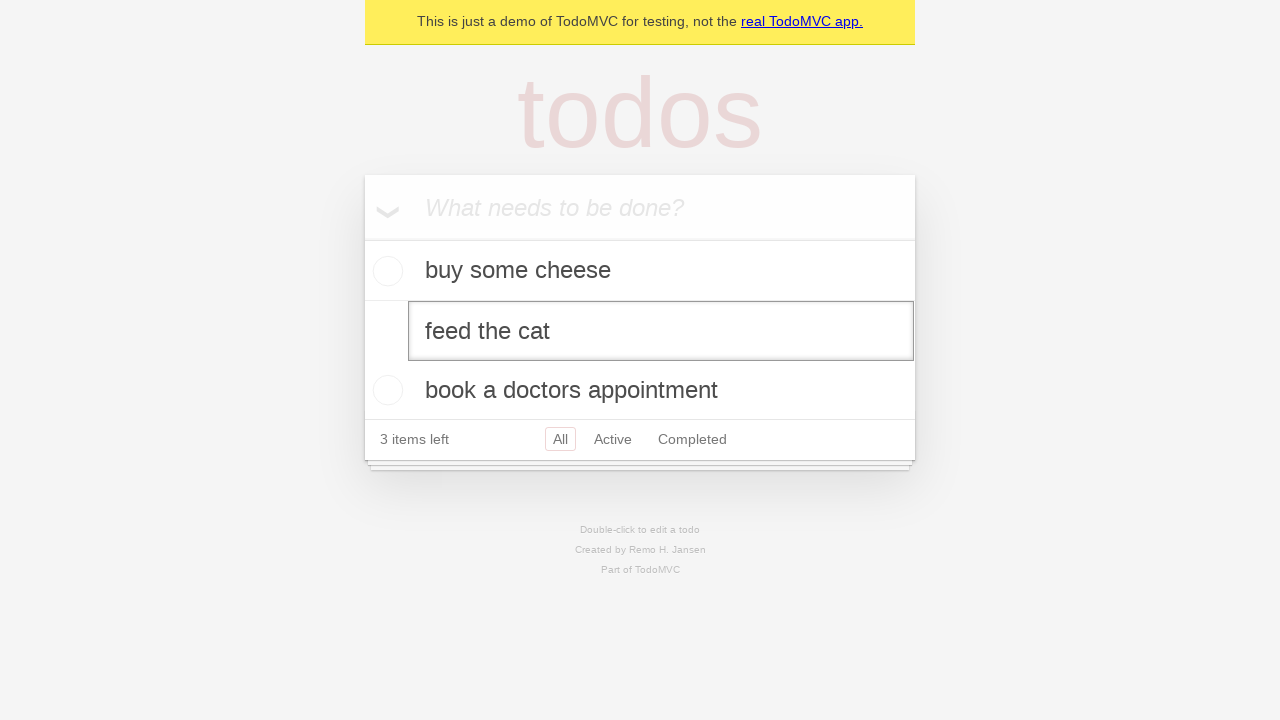

Filled edit textbox with 'buy some sausages' on internal:testid=[data-testid="todo-item"s] >> nth=1 >> internal:role=textbox[nam
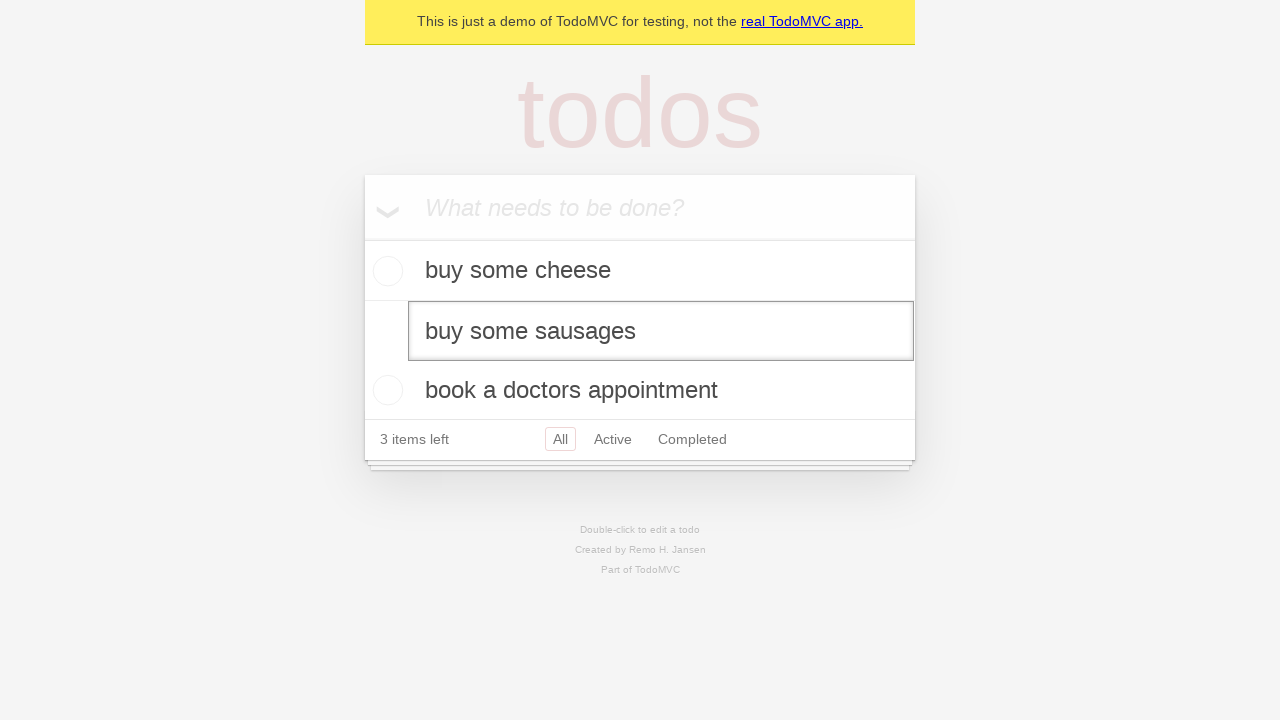

Pressed Enter to save edited todo item on internal:testid=[data-testid="todo-item"s] >> nth=1 >> internal:role=textbox[nam
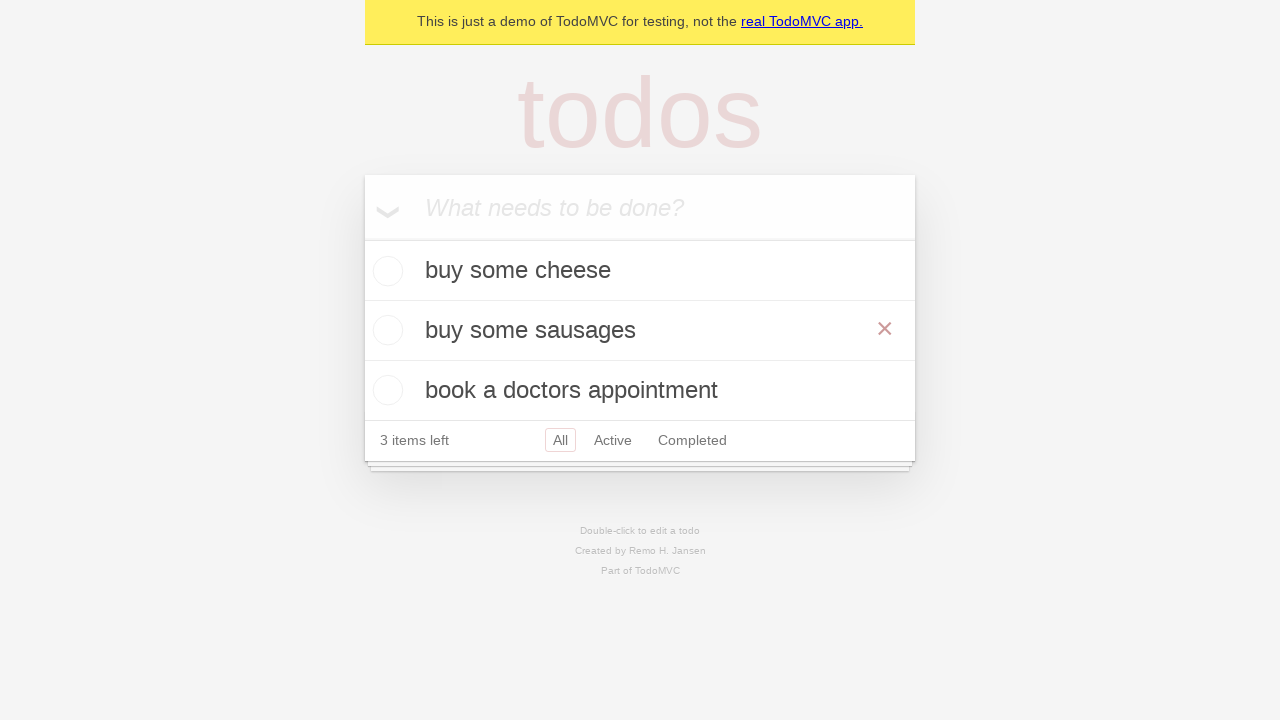

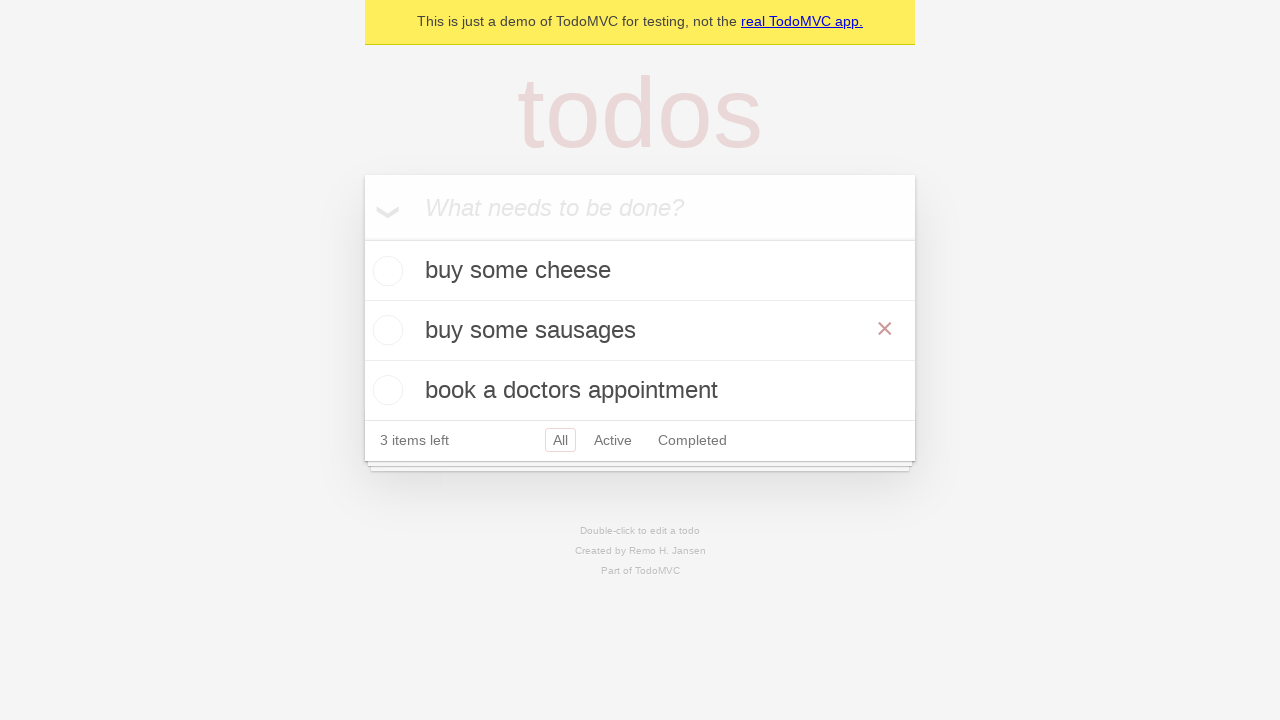